Tests XPath locators by filling form fields and clicking submit on the Text Box form

Starting URL: https://demoqa.com/

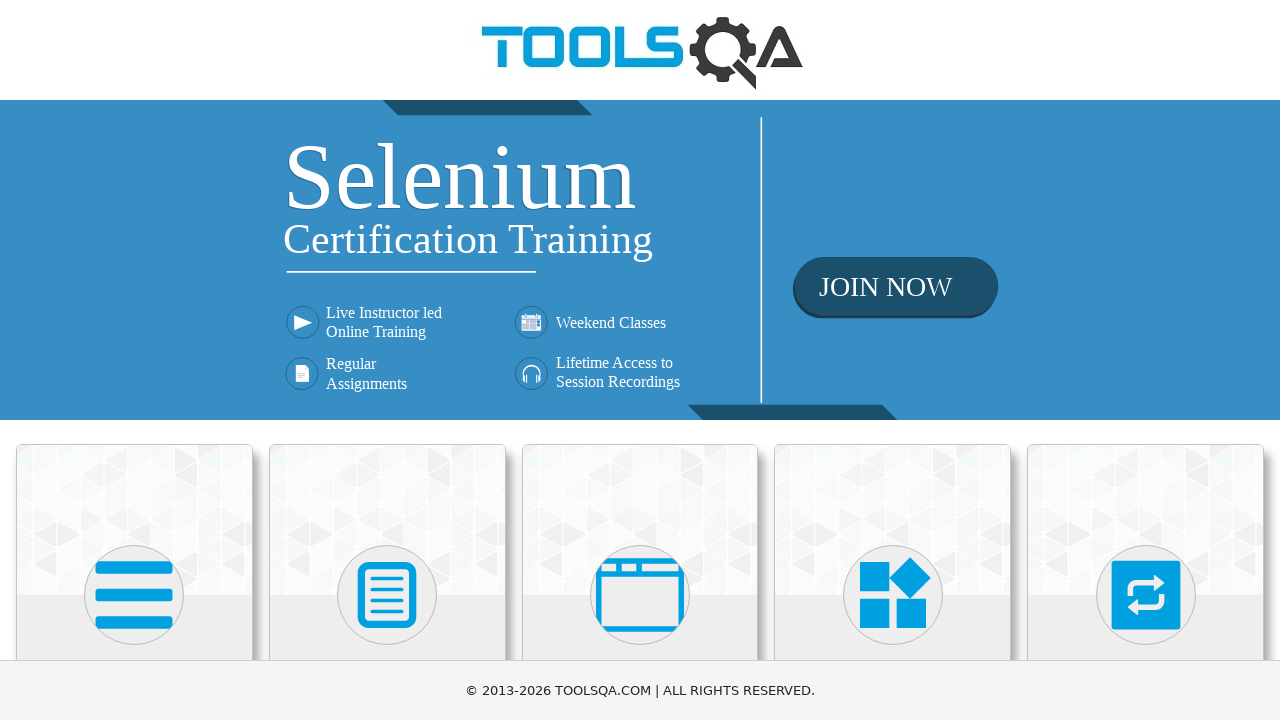

Clicked on Forms section at (387, 360) on xpath=//h5[normalize-space()='Forms']
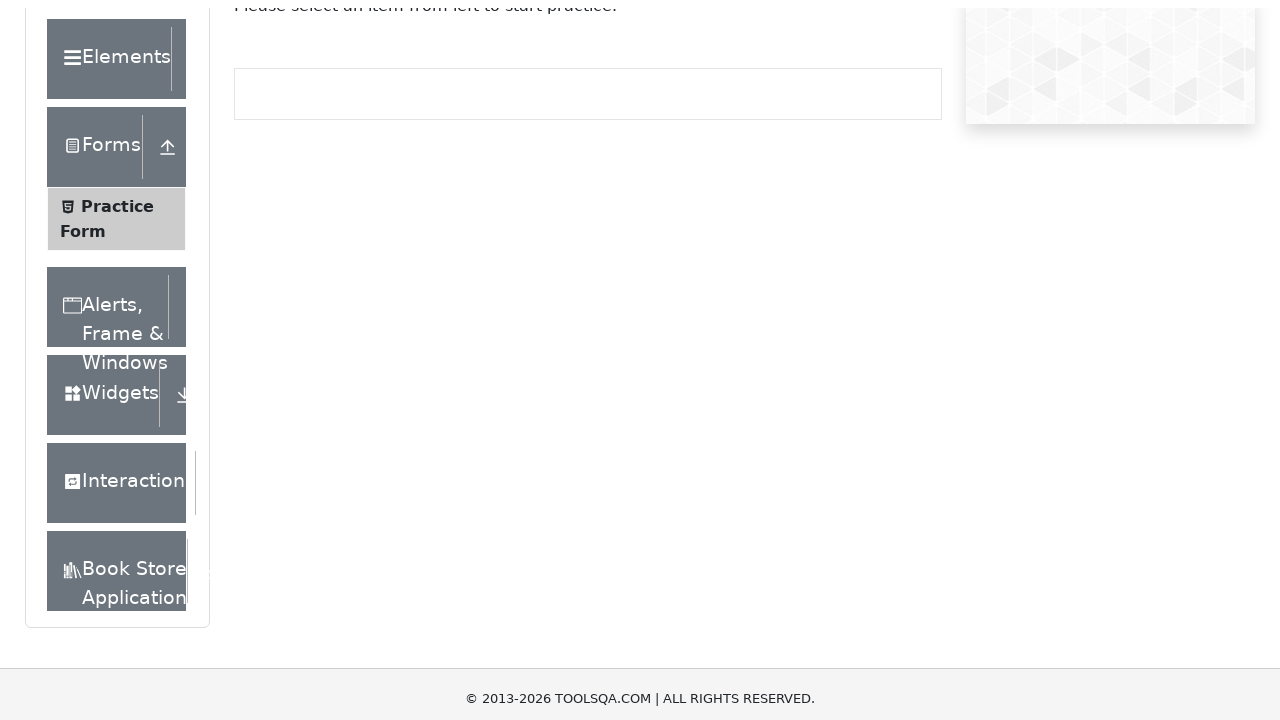

Clicked on Elements section at (109, 189) on xpath=//div[normalize-space()='Elements']
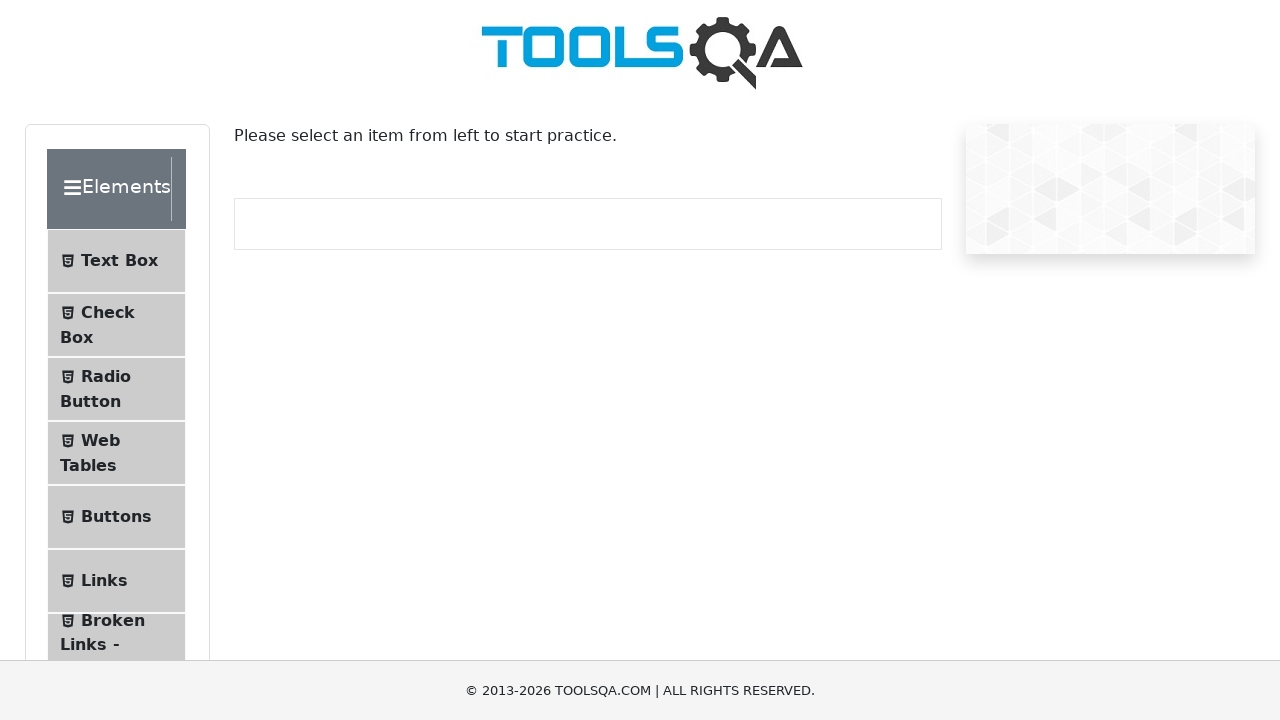

Clicked on Text Box menu item at (119, 261) on xpath=//span[normalize-space()='Text Box']
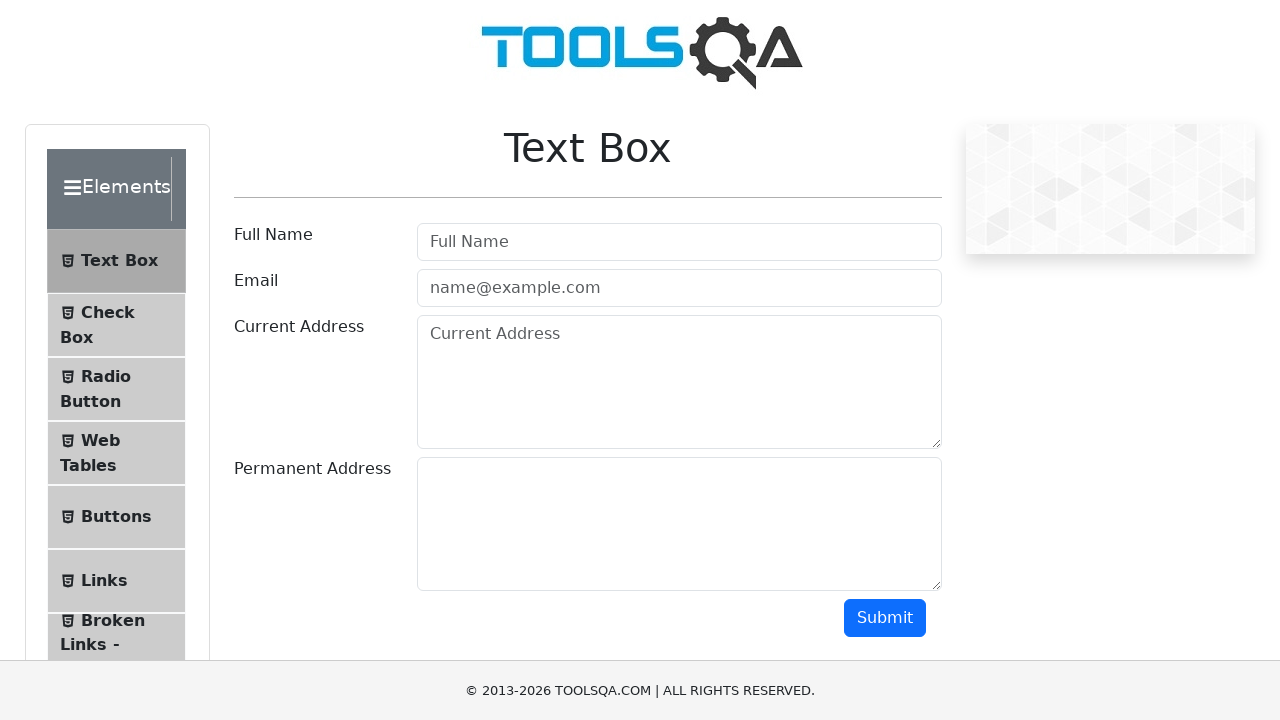

Filled username field with 'XPath User' using XPath locator on xpath=//input[@id="userName"]
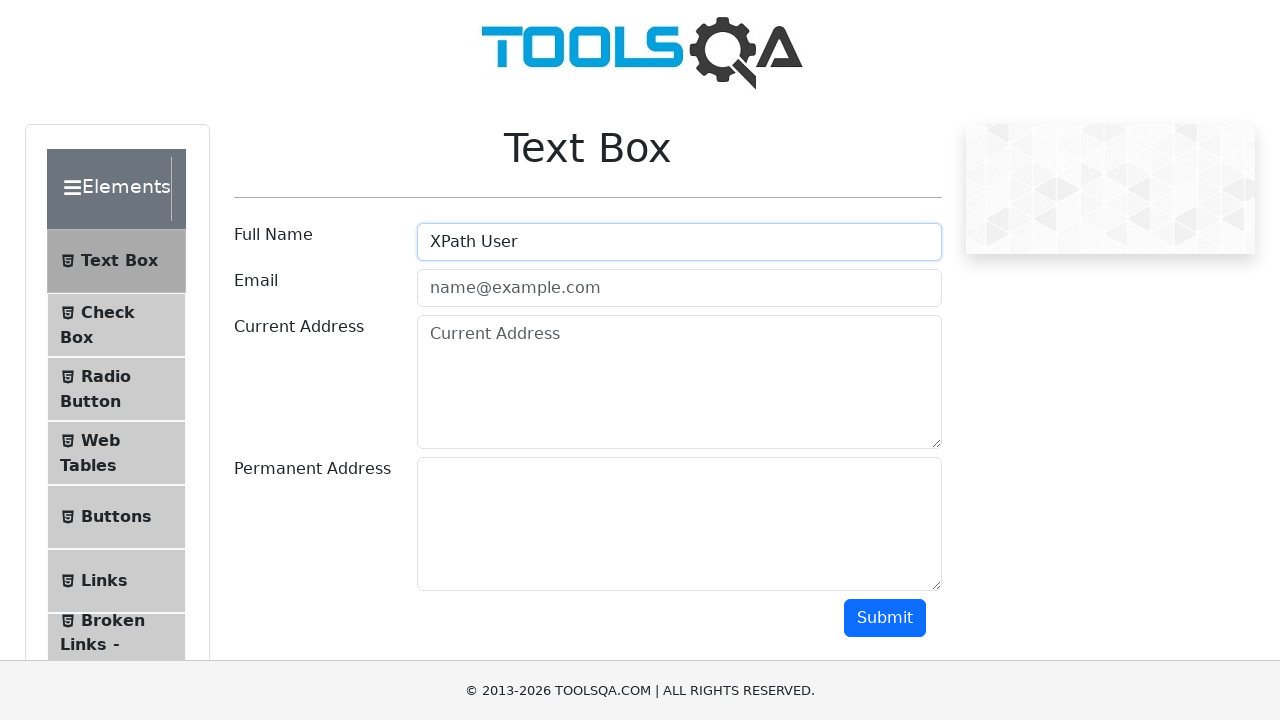

Filled email field with 'xpath@example.com' using XPath locator on xpath=//input[@id="userEmail"]
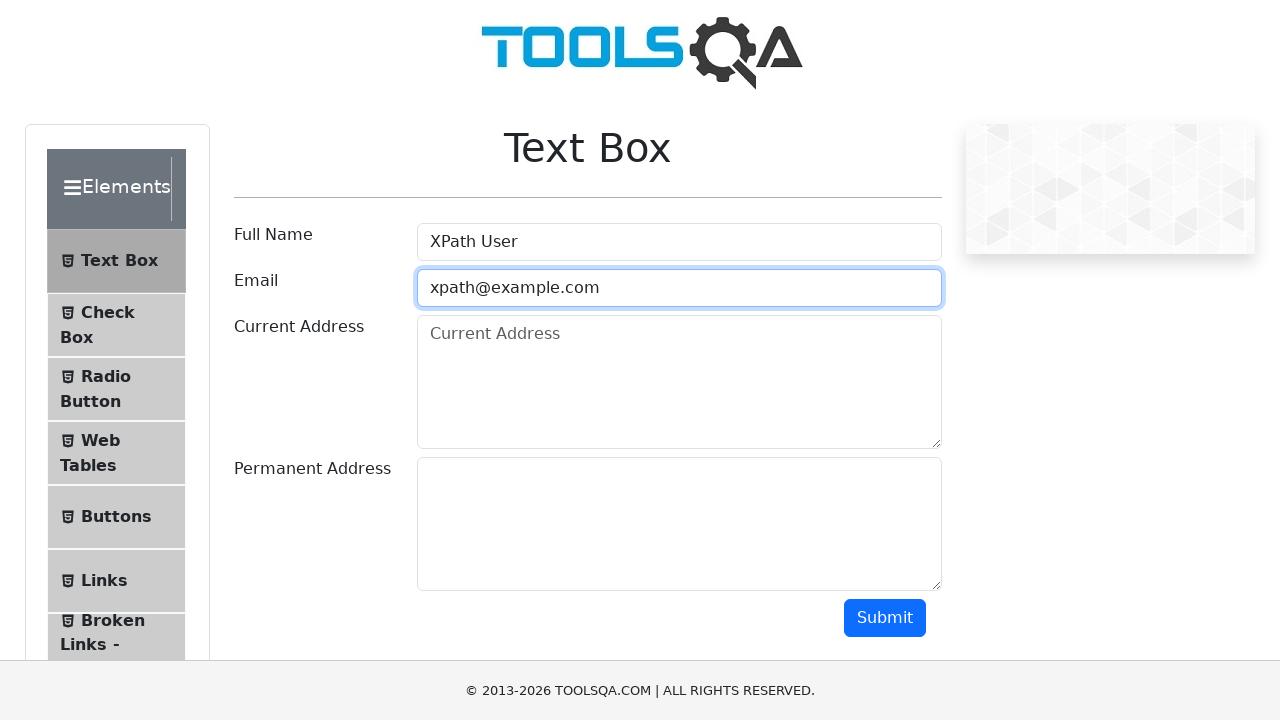

Clicked submit button using XPath locator at (885, 618) on xpath=//button[@id="submit"]
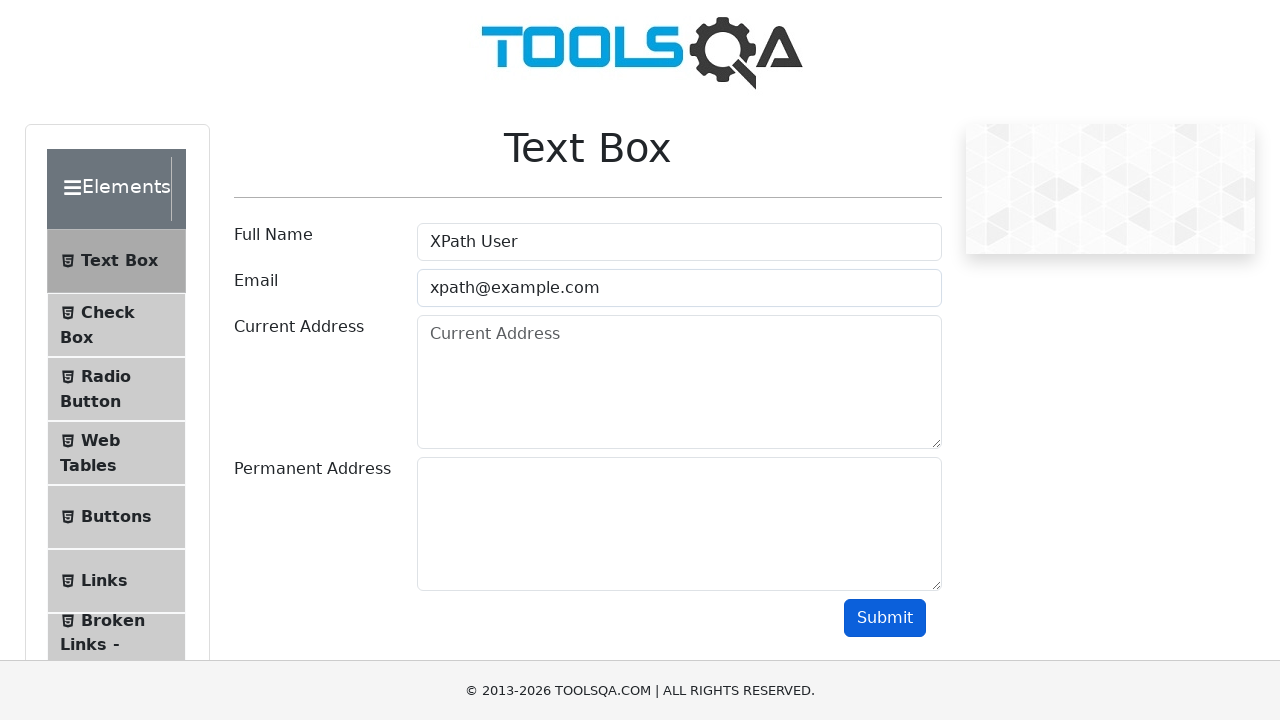

Waited for and verified the output name field loaded successfully
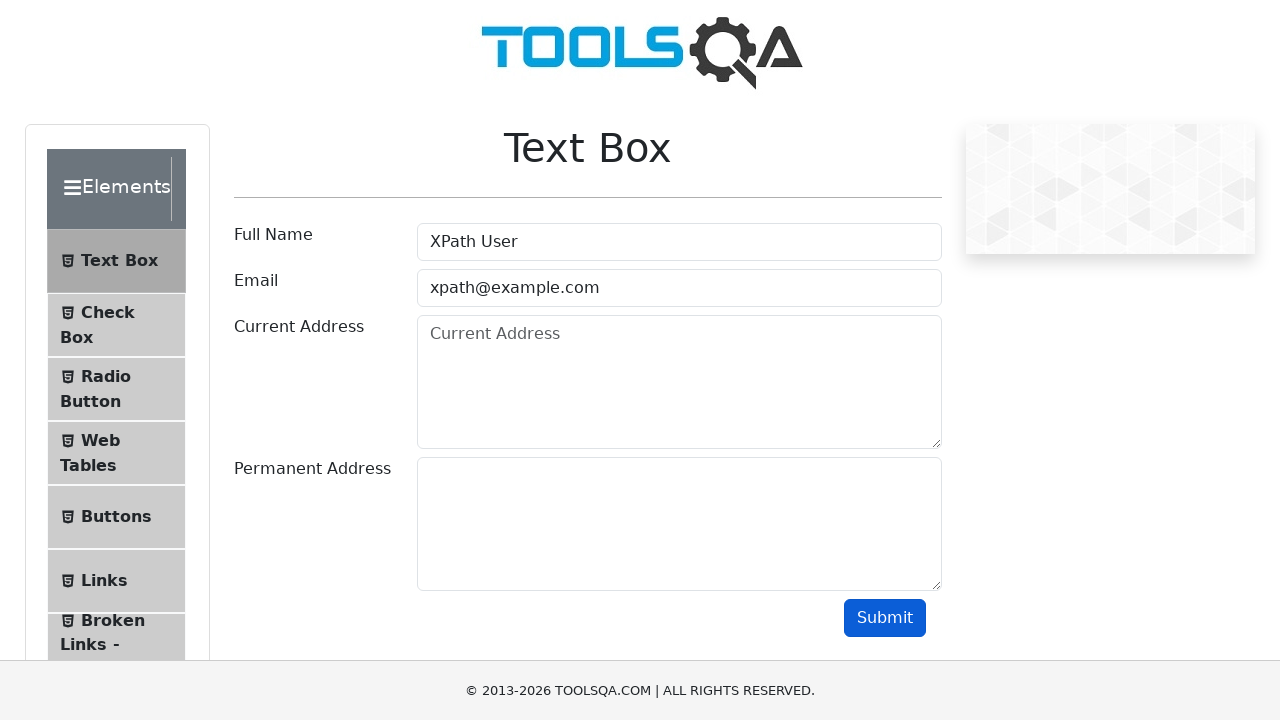

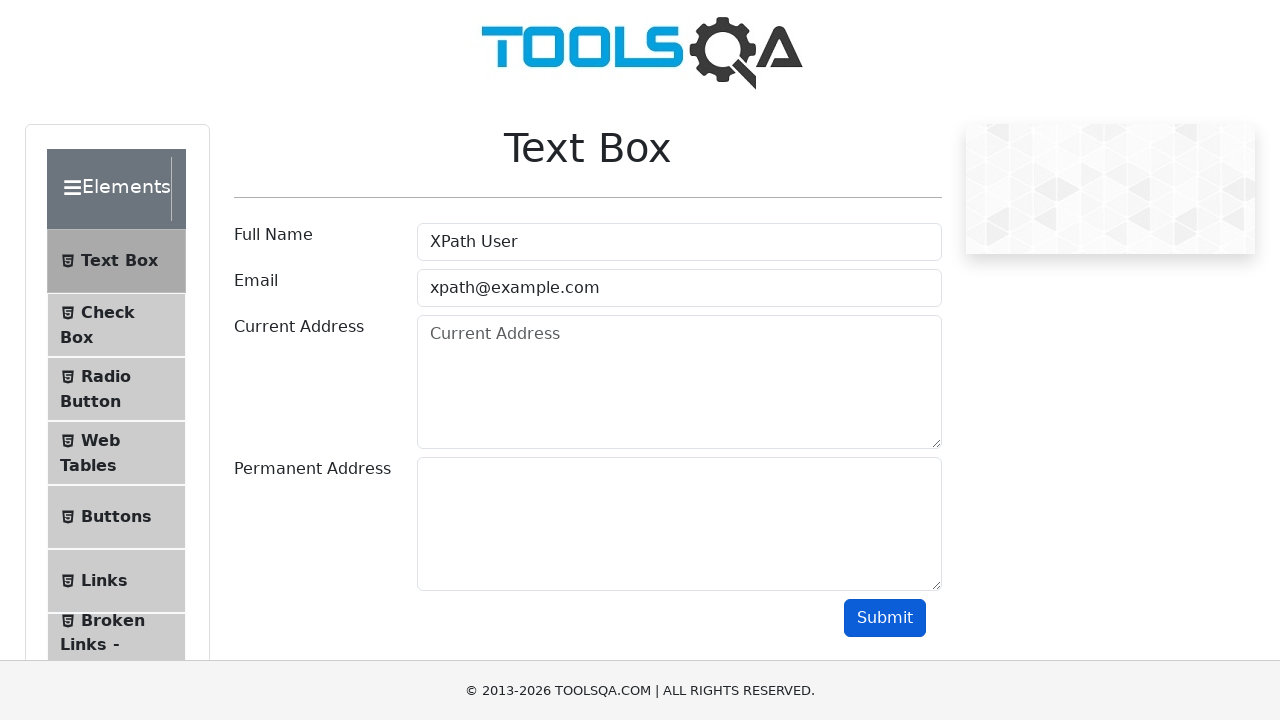